Tests various XPath locator strategies on a practice page by locating checkboxes, headings, suggestion fields, dropdowns, and radio buttons

Starting URL: https://rahulshettyacademy.com/AutomationPractice/

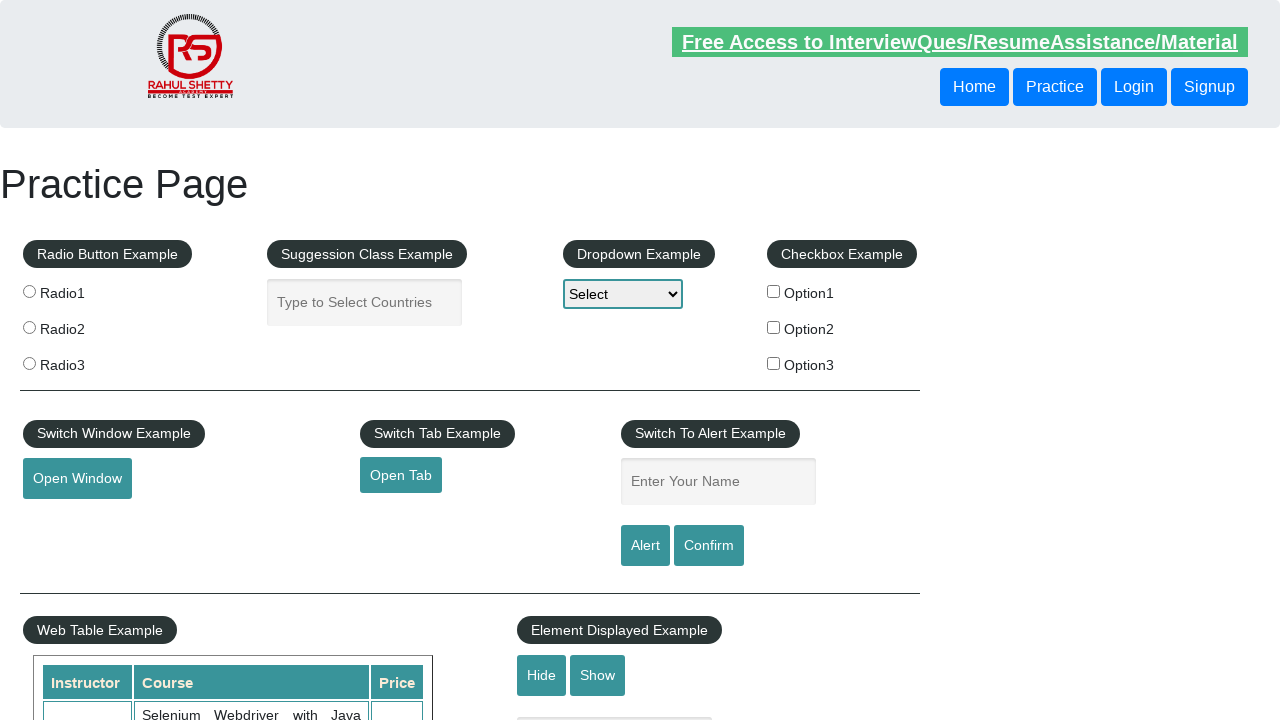

Waited for checkbox option 1 to be available
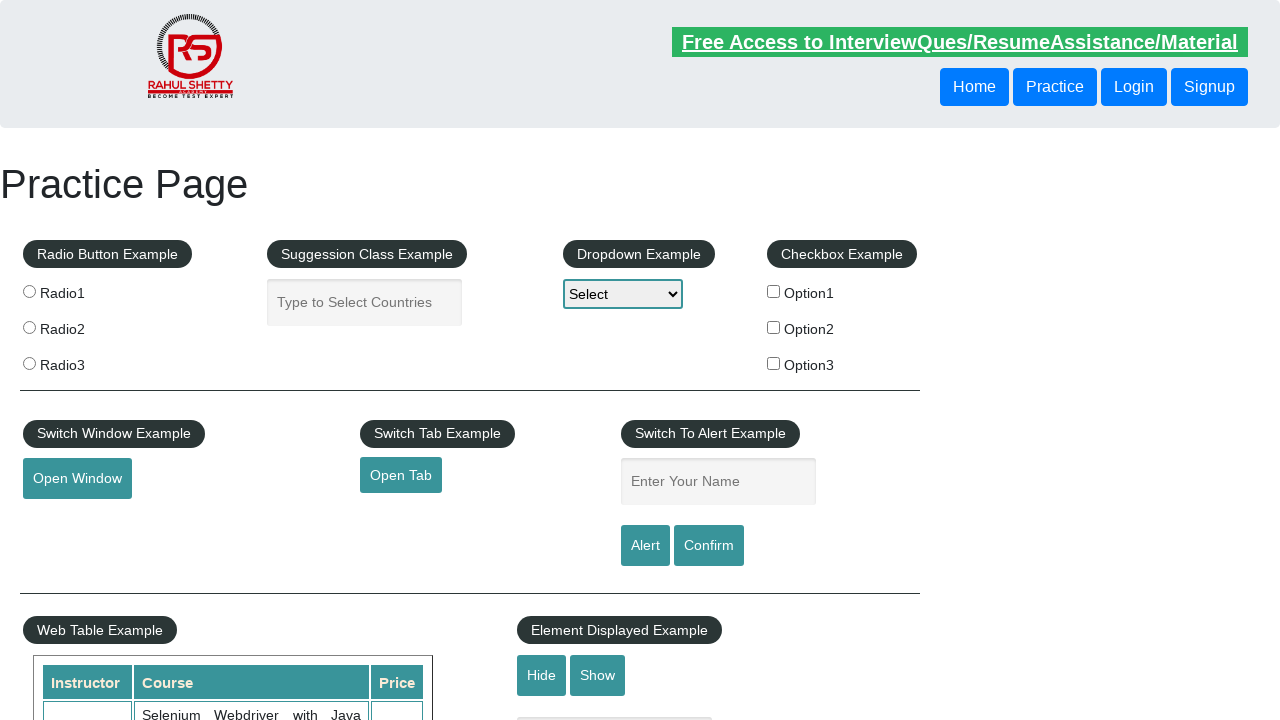

Waited for practice page heading to be available
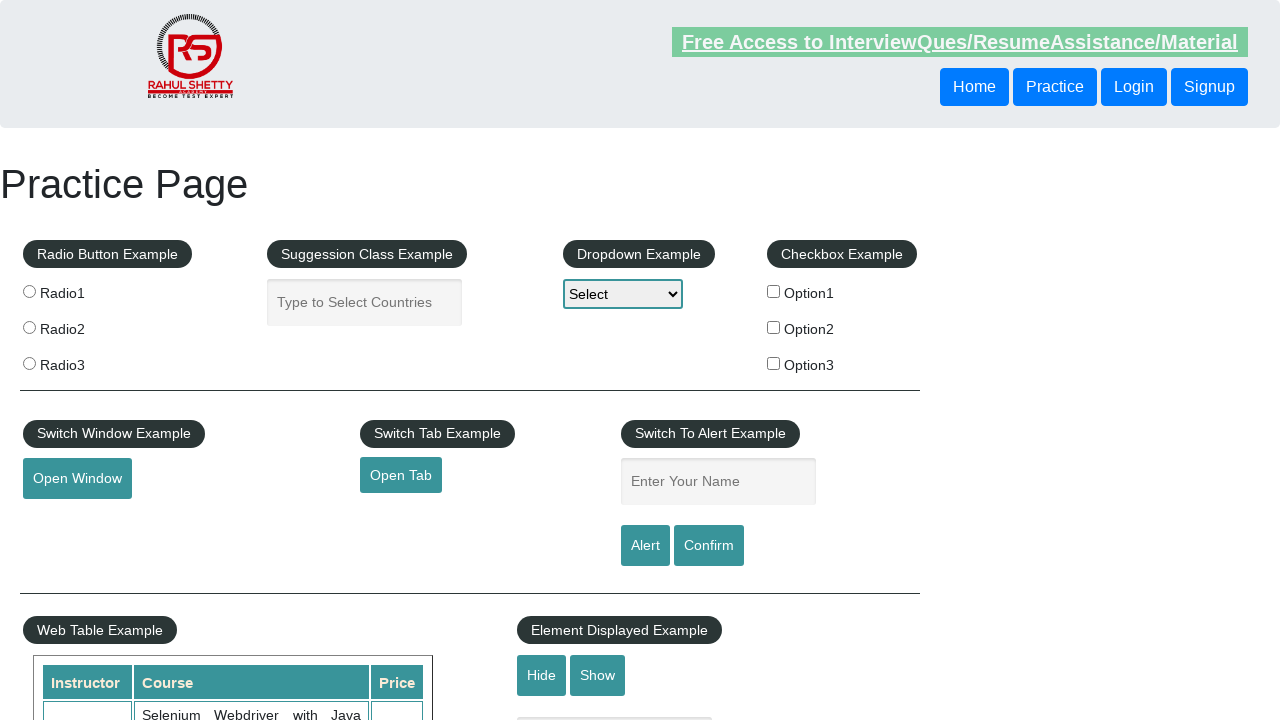

Waited for suggestion class example legend to be available
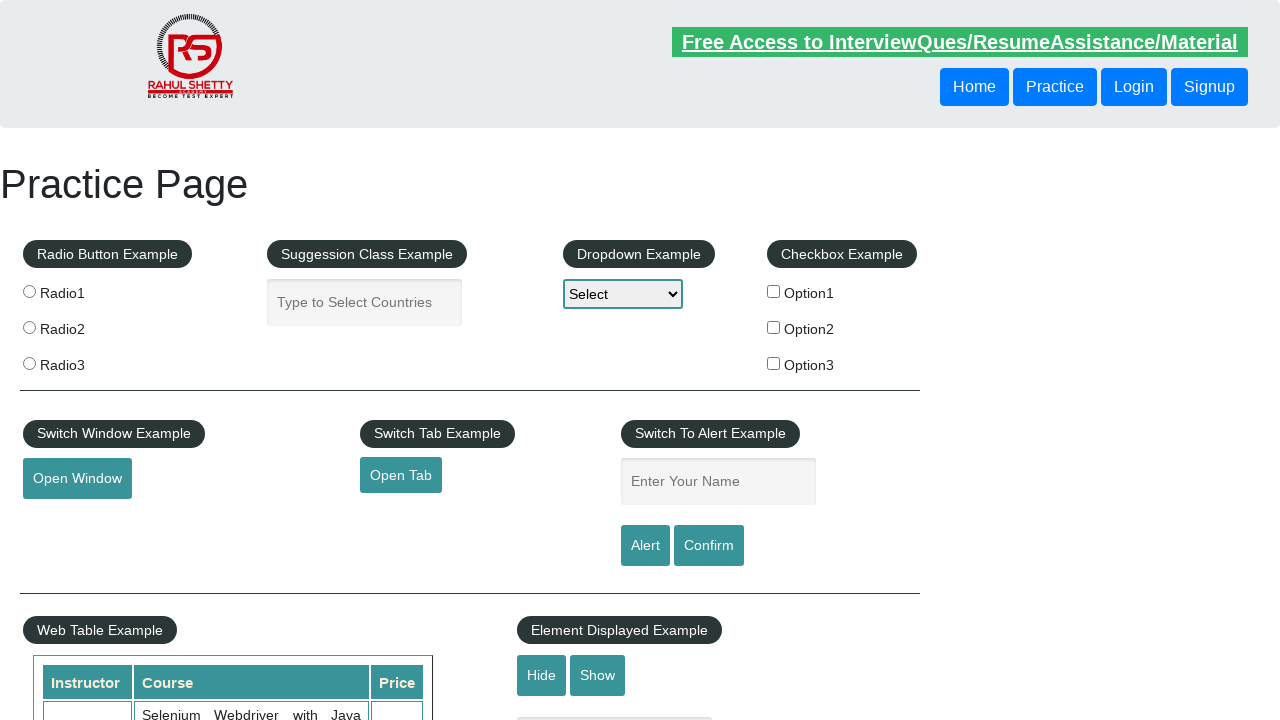

Waited for dropdown with partial id match to be available
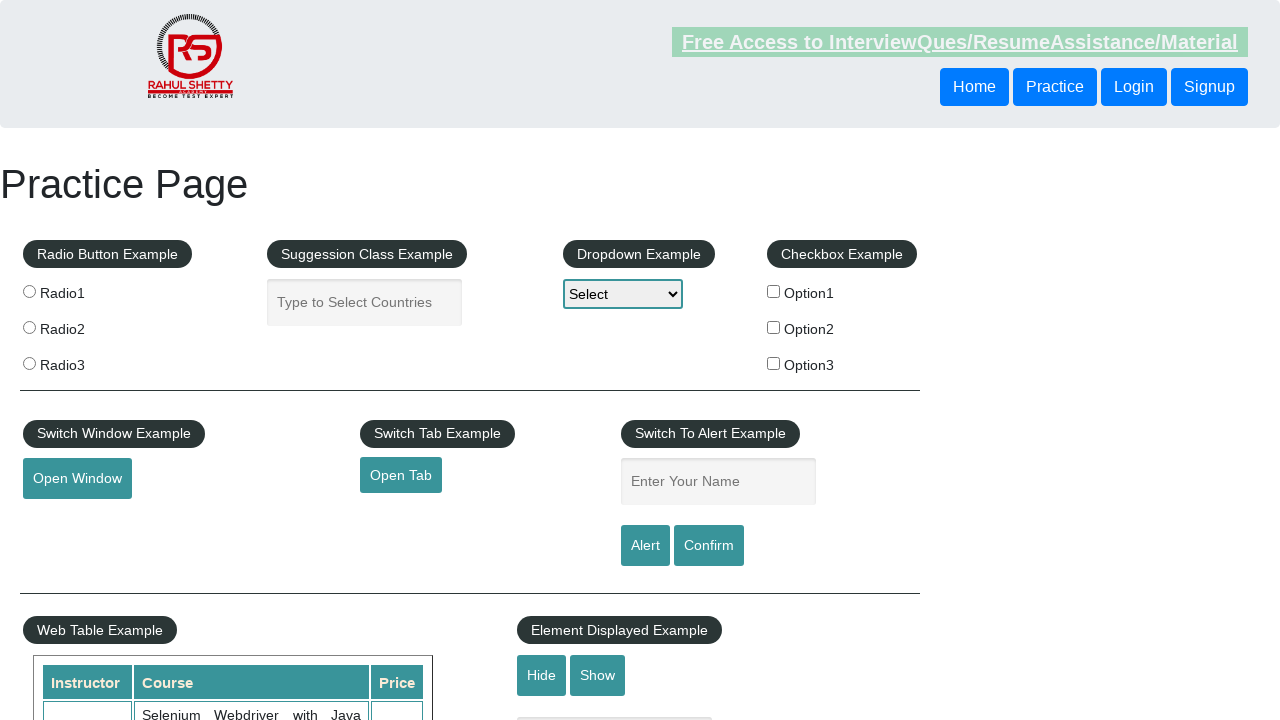

Waited for second radio button to be available
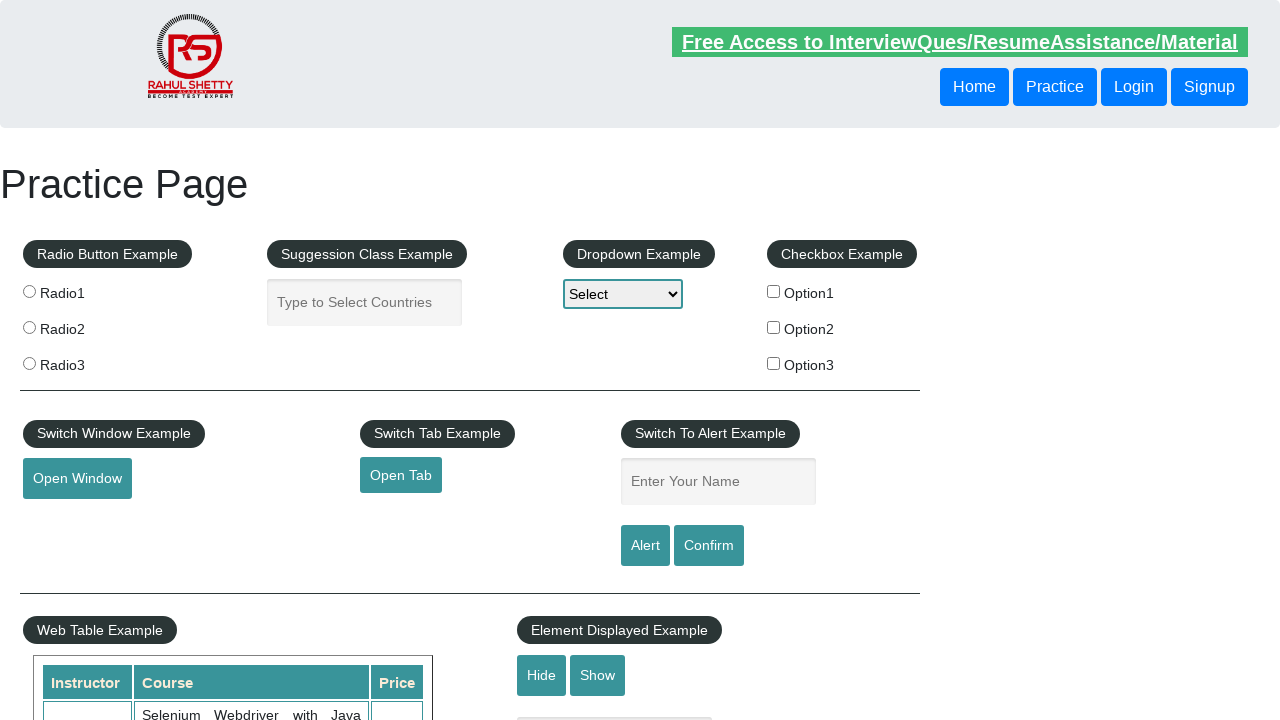

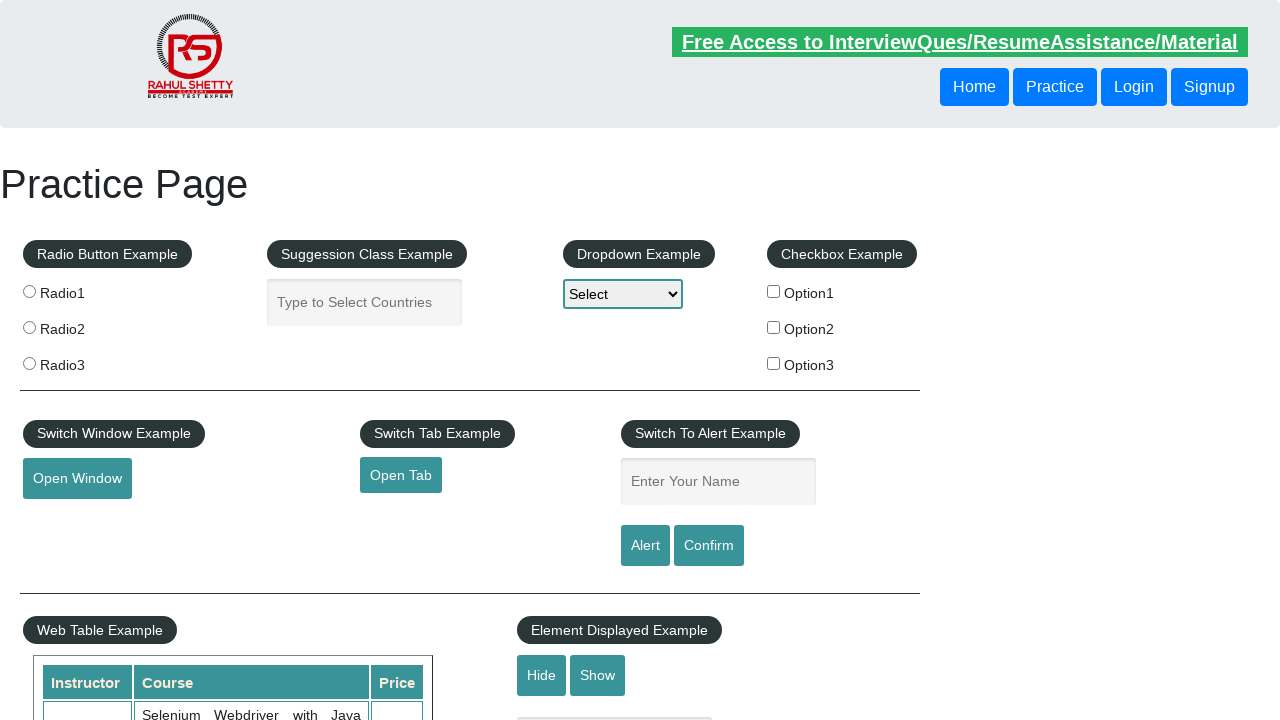